Tests double-click functionality by double-clicking a button and verifying the resulting text change

Starting URL: https://automationfc.github.io/basic-form/index.html

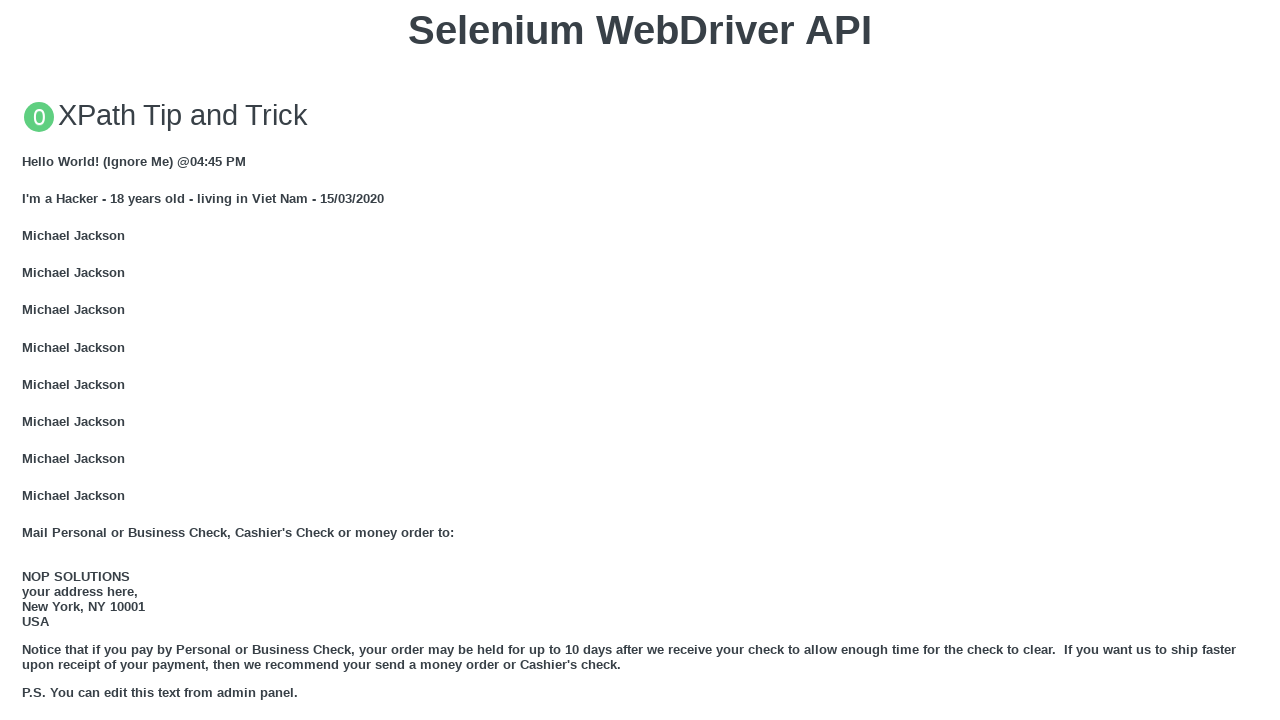

Double-clicked the 'Double click me' button at (640, 361) on button:has-text('Double click me')
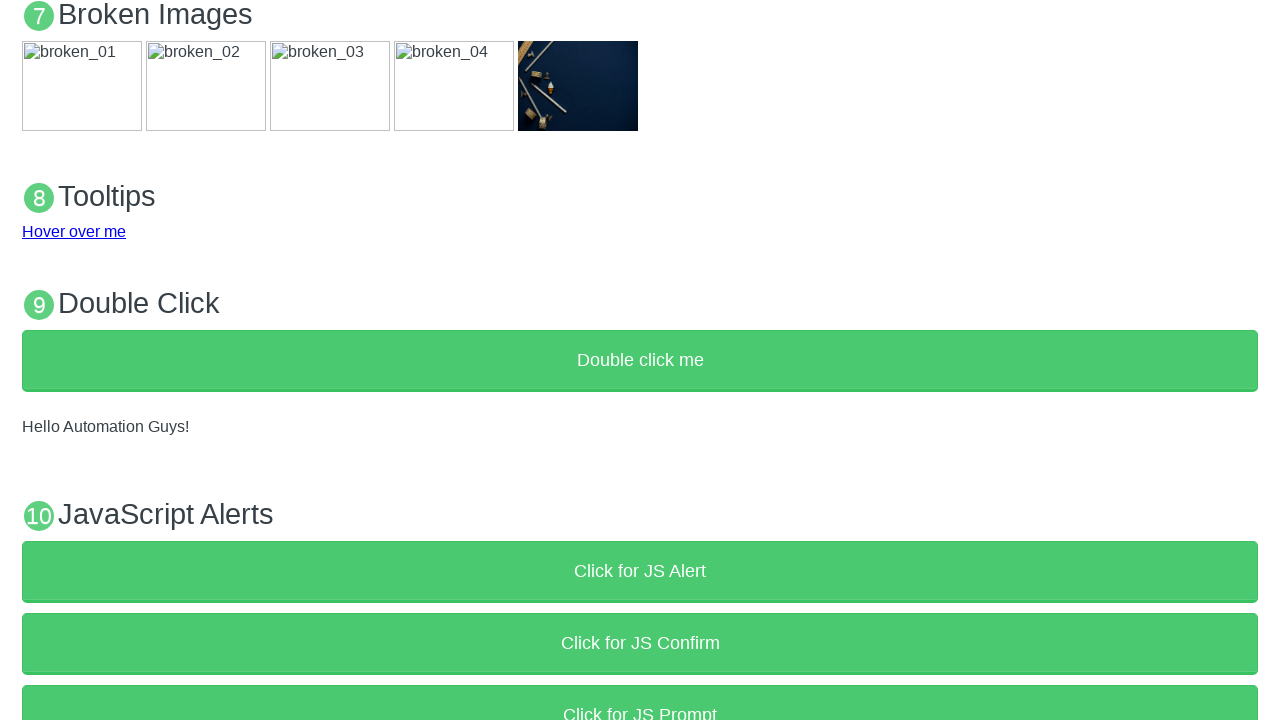

Retrieved result text from p#demo element
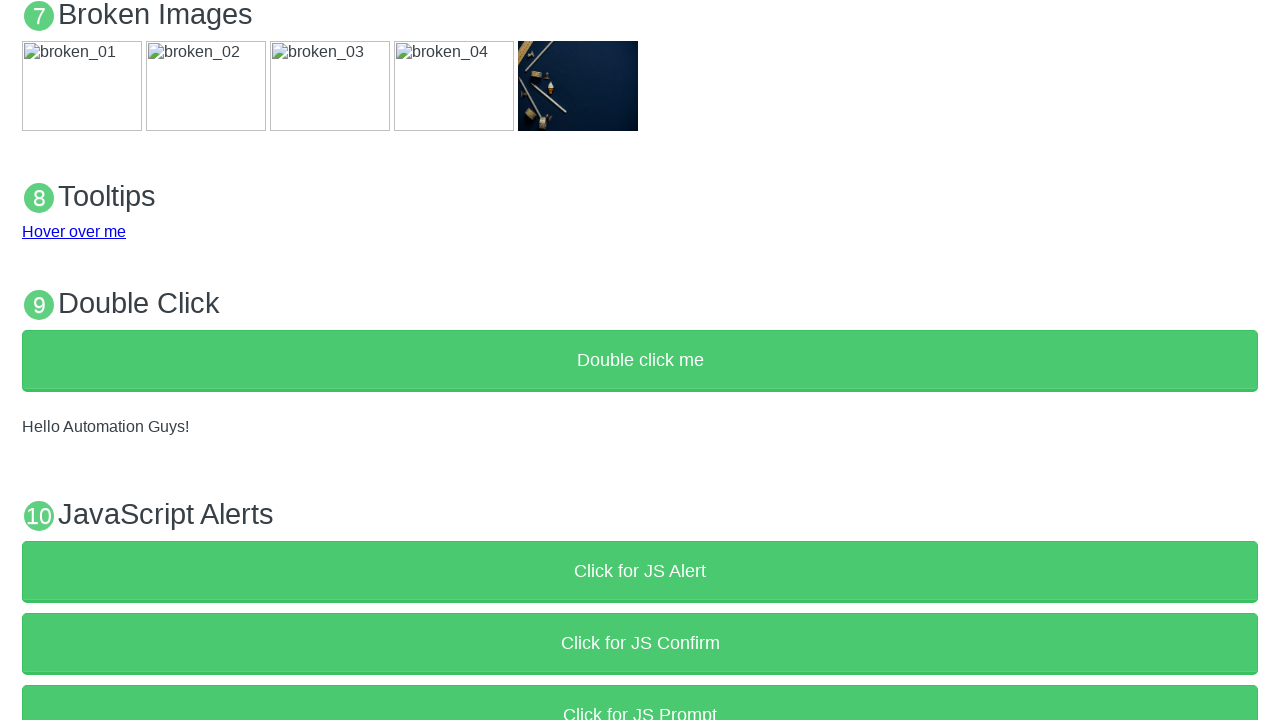

Verified result text equals 'Hello Automation Guys!'
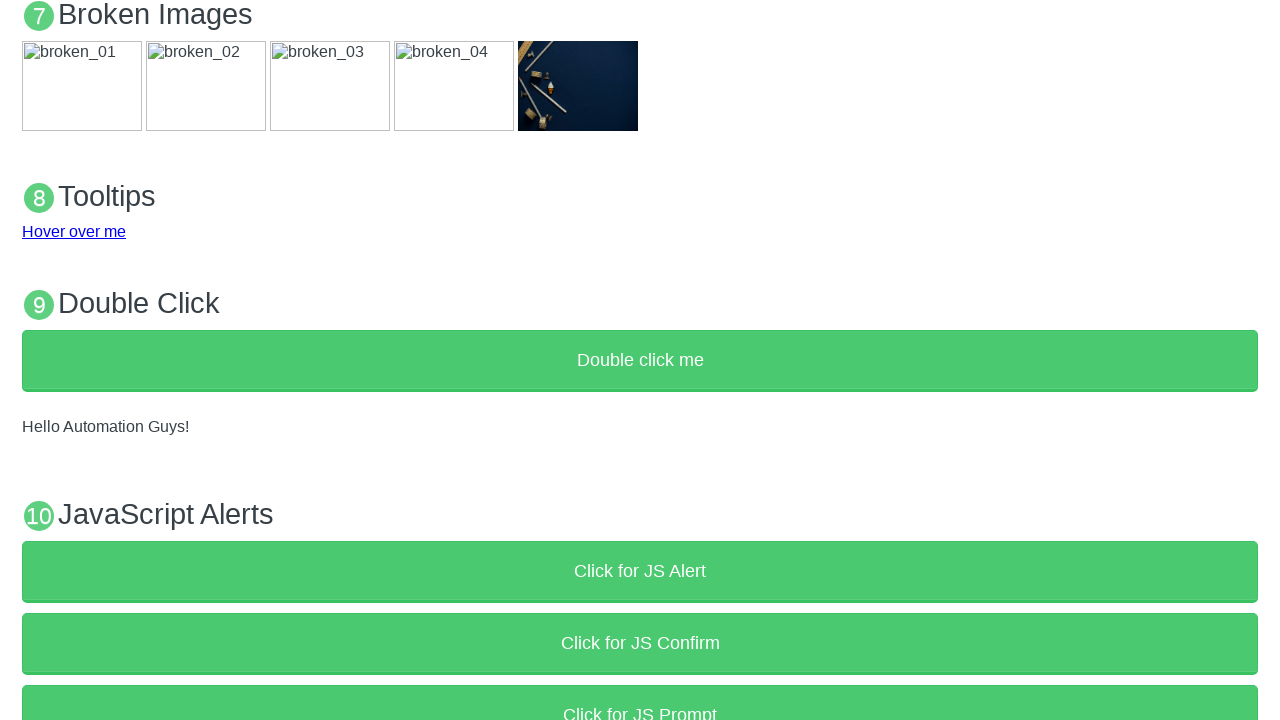

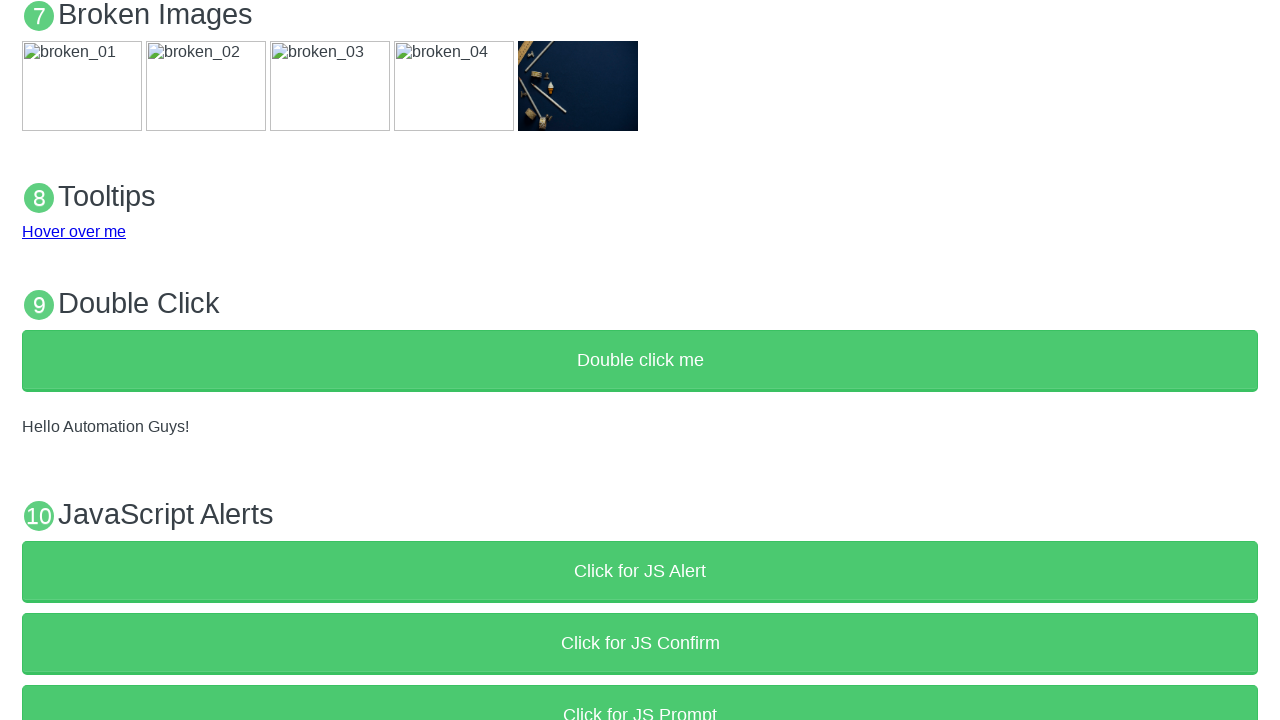